Tests traveler selection functionality on EaseMyTrip and SpiceJet websites by incrementing adult, child, and infant passenger counts using loops

Starting URL: https://www.easemytrip.com/

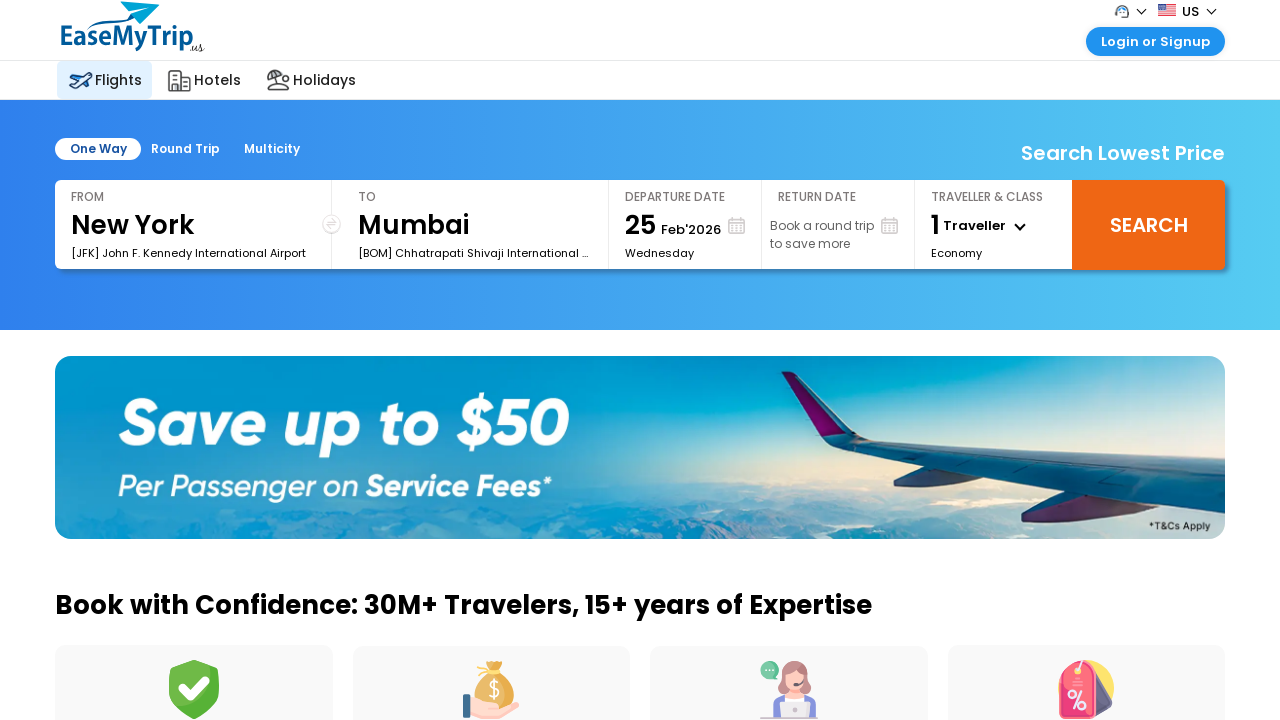

Retrieved initial traveller selection text from EaseMyTrip
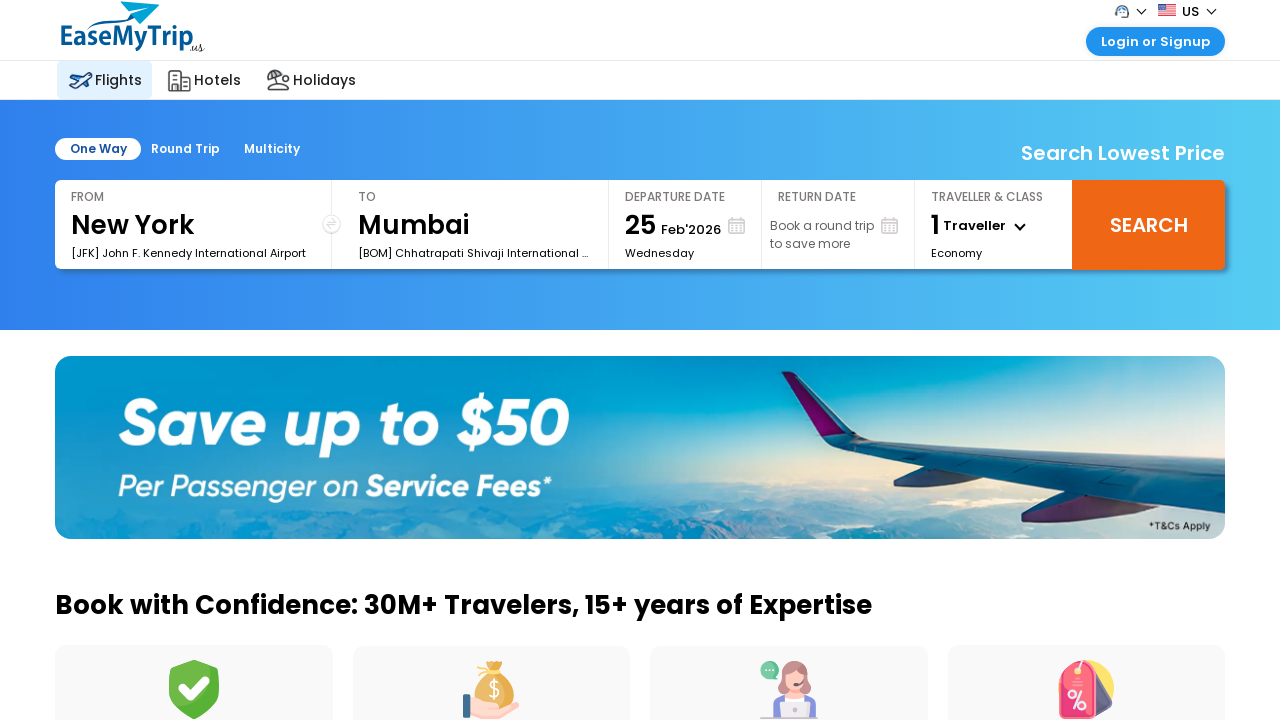

Clicked traveller selection dropdown to open it at (975, 226) on xpath=//span[@id = 'spnTraveller']
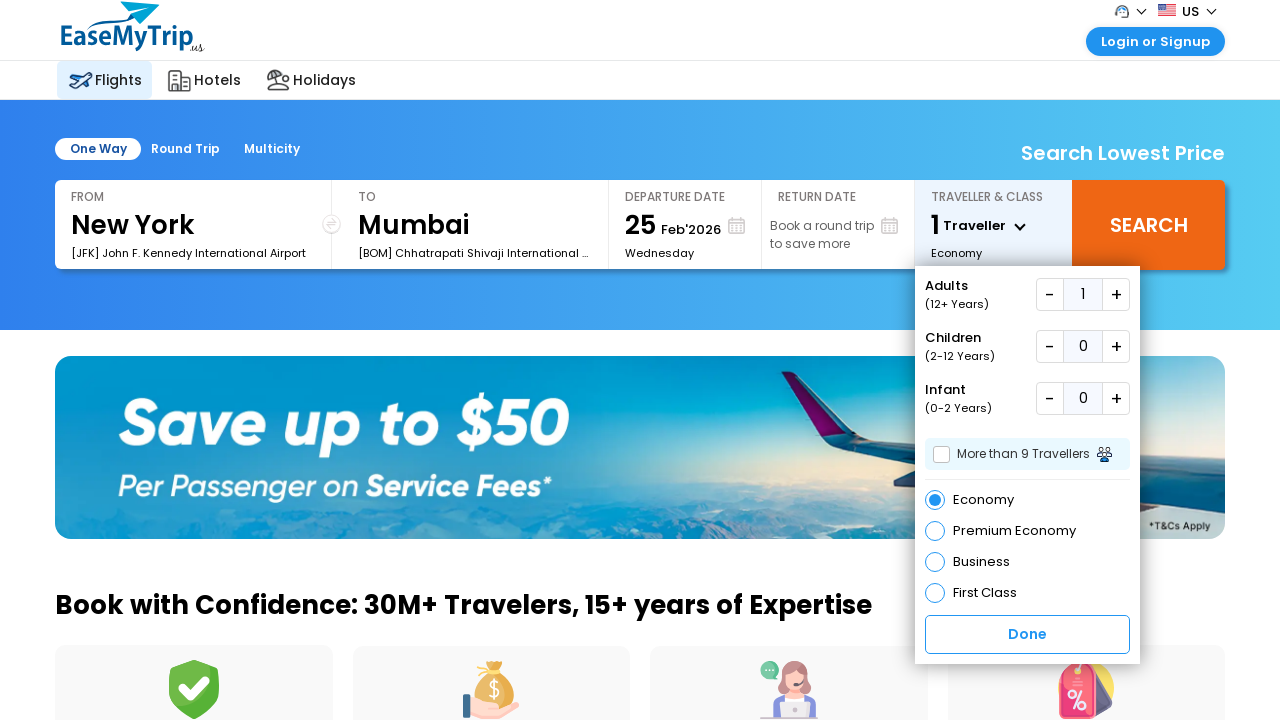

Clicked add button for adult passenger (iteration 1/4) at (1116, 294) on xpath=//input[@name = 'quantity' and @id = 'optAdult']/following::button[@id = '
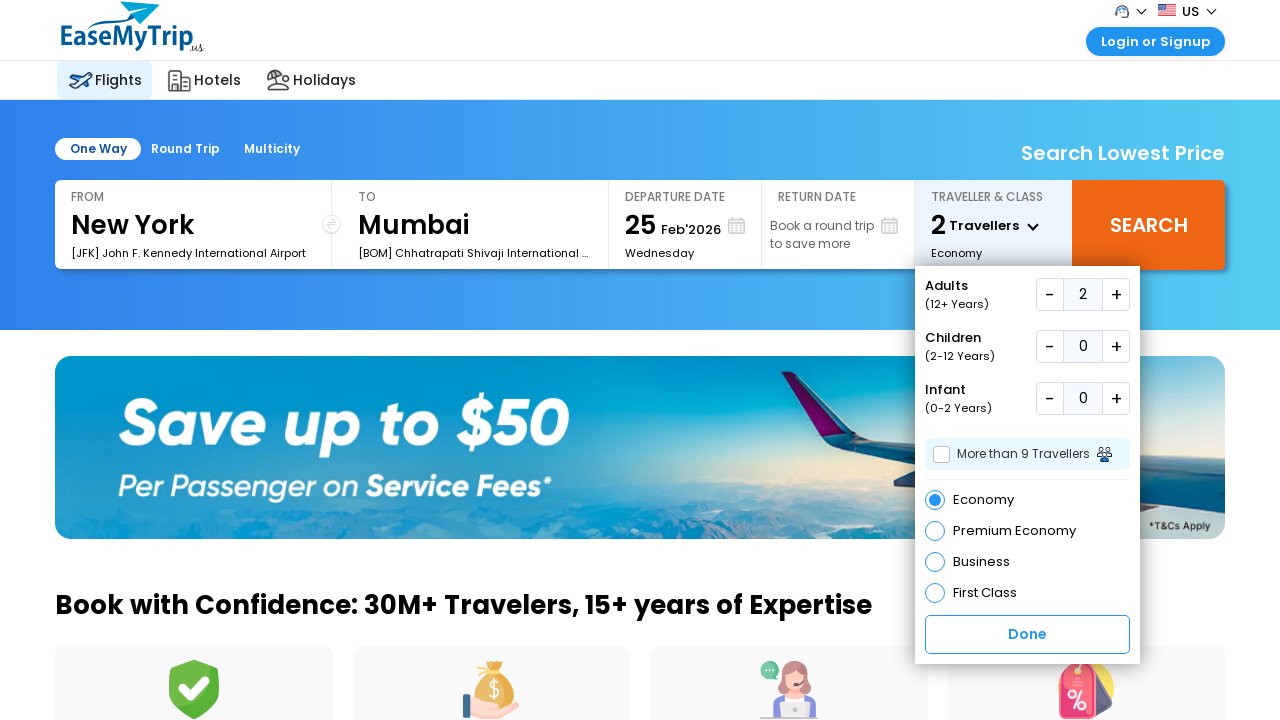

Clicked add button for adult passenger (iteration 2/4) at (1116, 294) on xpath=//input[@name = 'quantity' and @id = 'optAdult']/following::button[@id = '
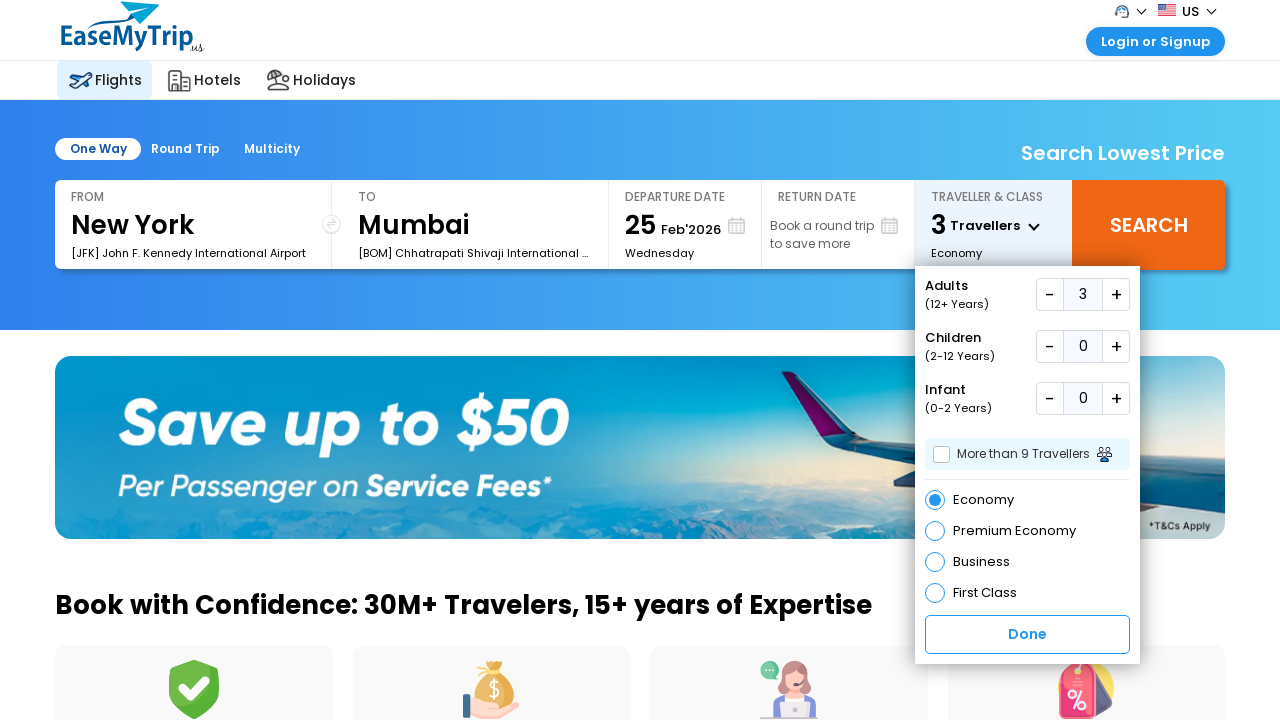

Clicked add button for adult passenger (iteration 3/4) at (1116, 294) on xpath=//input[@name = 'quantity' and @id = 'optAdult']/following::button[@id = '
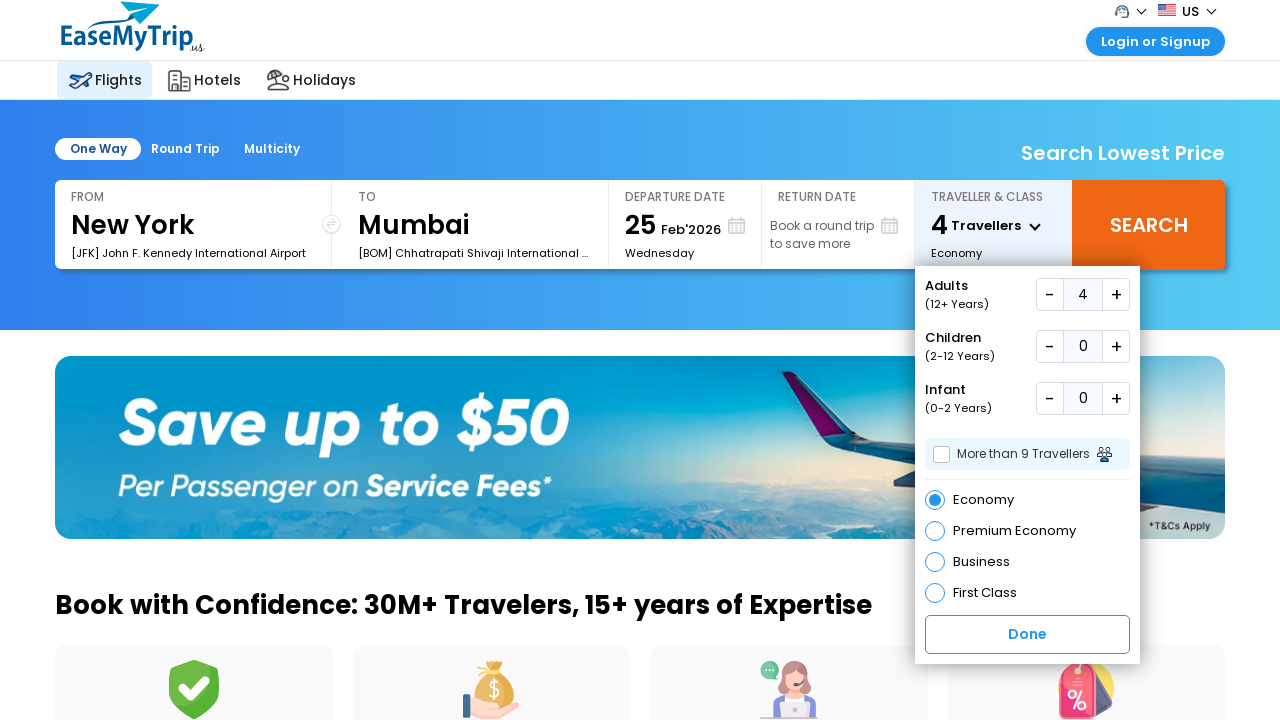

Clicked add button for adult passenger (iteration 4/4) at (1116, 294) on xpath=//input[@name = 'quantity' and @id = 'optAdult']/following::button[@id = '
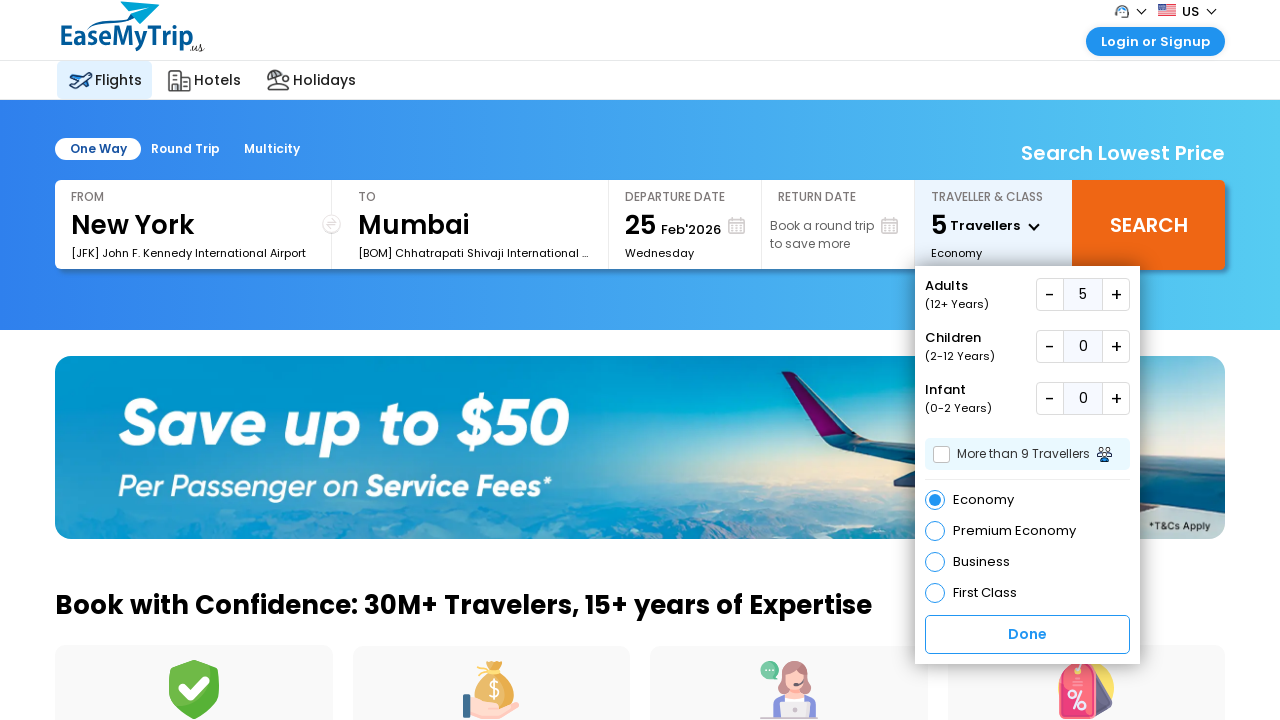

Clicked add button for child passenger (iteration 1/3) at (1116, 346) on xpath=//input[@name = 'quantity1' and @id = 'optChild']/following::button[1]
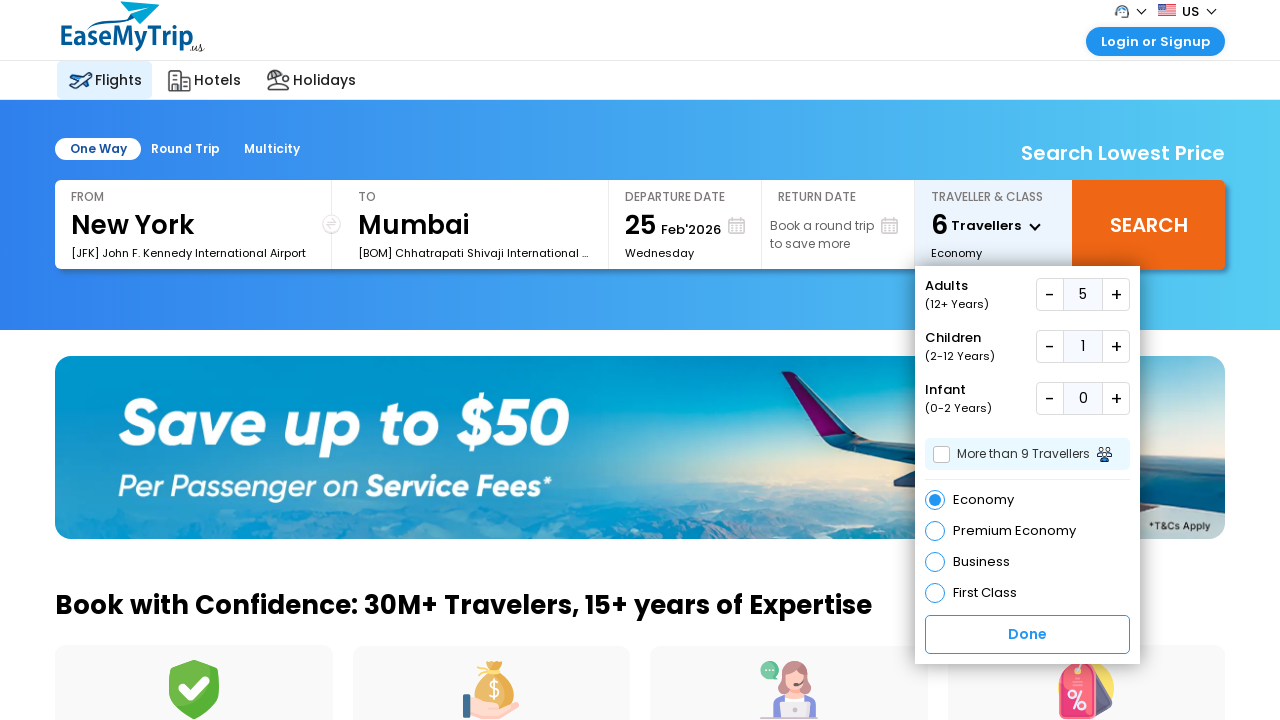

Clicked add button for child passenger (iteration 2/3) at (1116, 346) on xpath=//input[@name = 'quantity1' and @id = 'optChild']/following::button[1]
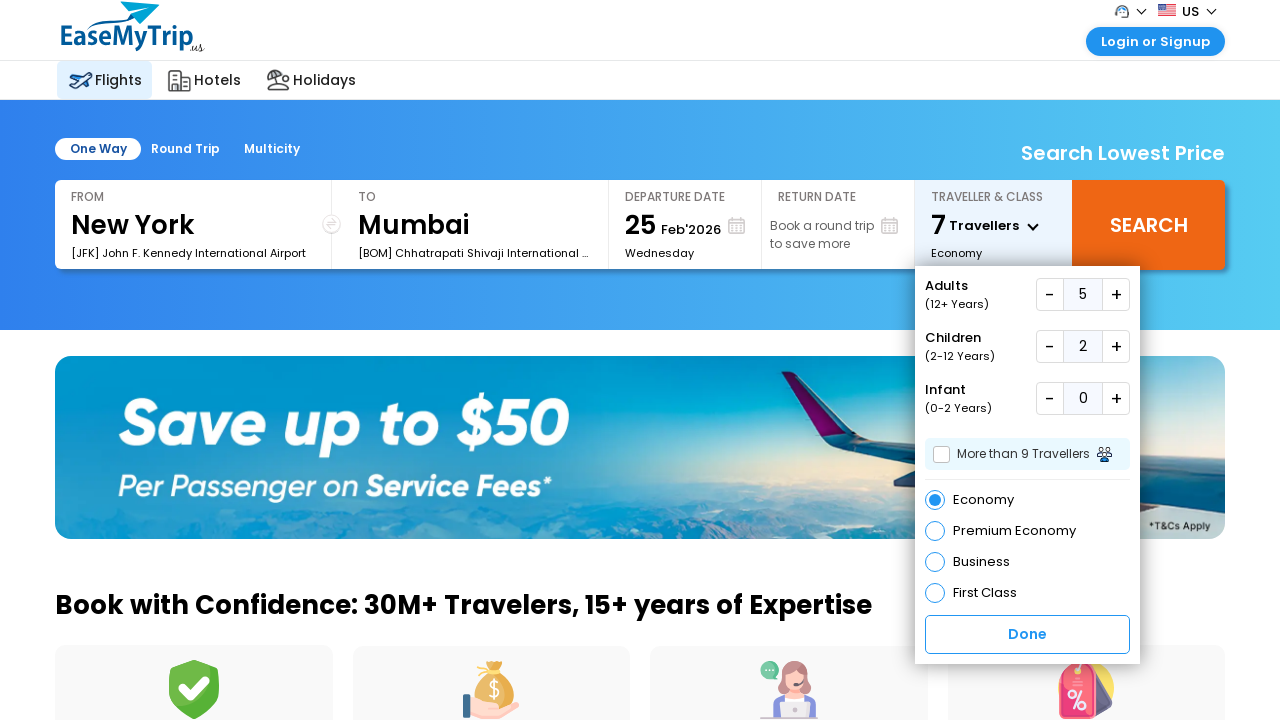

Clicked add button for child passenger (iteration 3/3) at (1116, 346) on xpath=//input[@name = 'quantity1' and @id = 'optChild']/following::button[1]
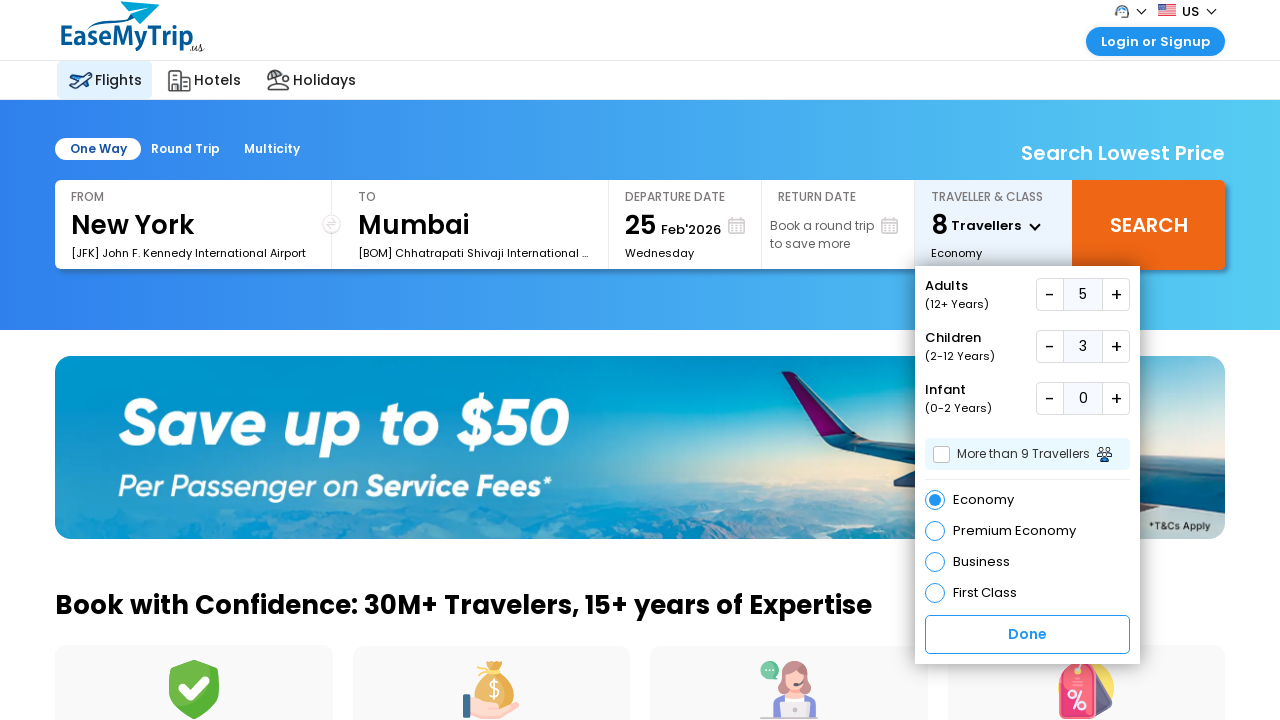

Clicked add button for infant passenger (iteration 1/3) at (1116, 398) on xpath=//input[@name = 'quantity2' and @id = 'optInfant']/following::button[1]
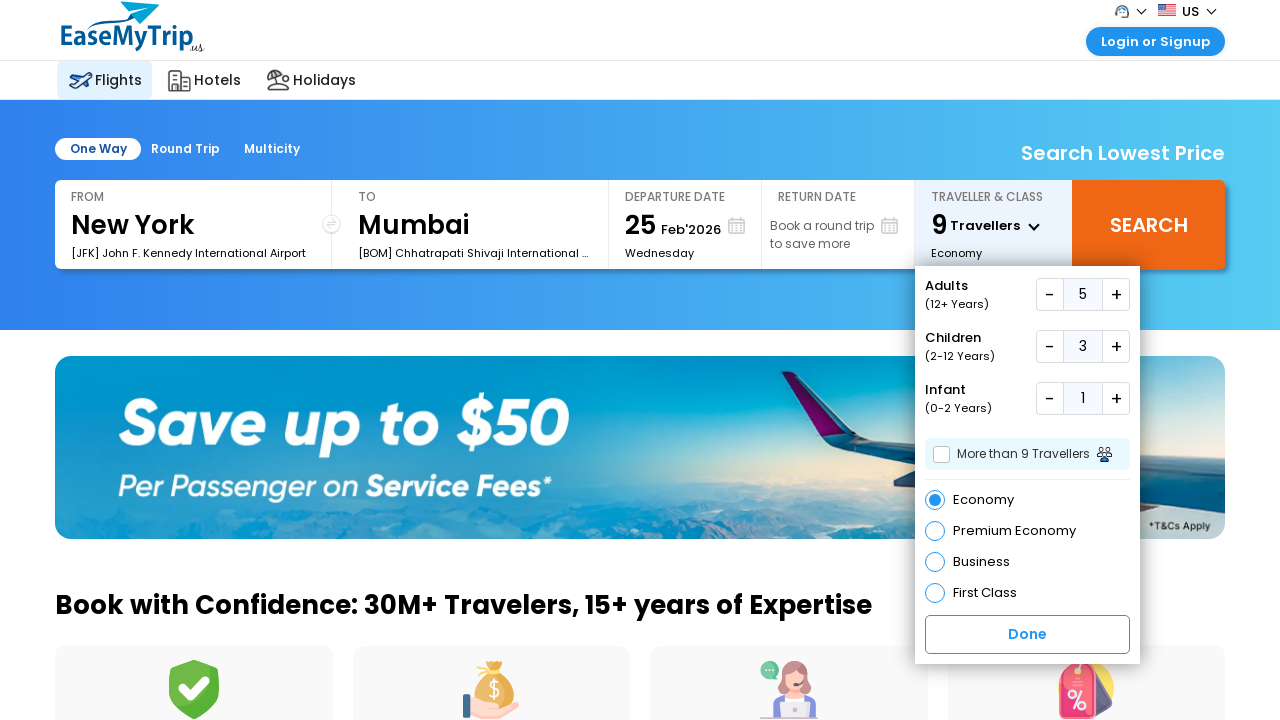

Clicked add button for infant passenger (iteration 2/3) at (1116, 398) on xpath=//input[@name = 'quantity2' and @id = 'optInfant']/following::button[1]
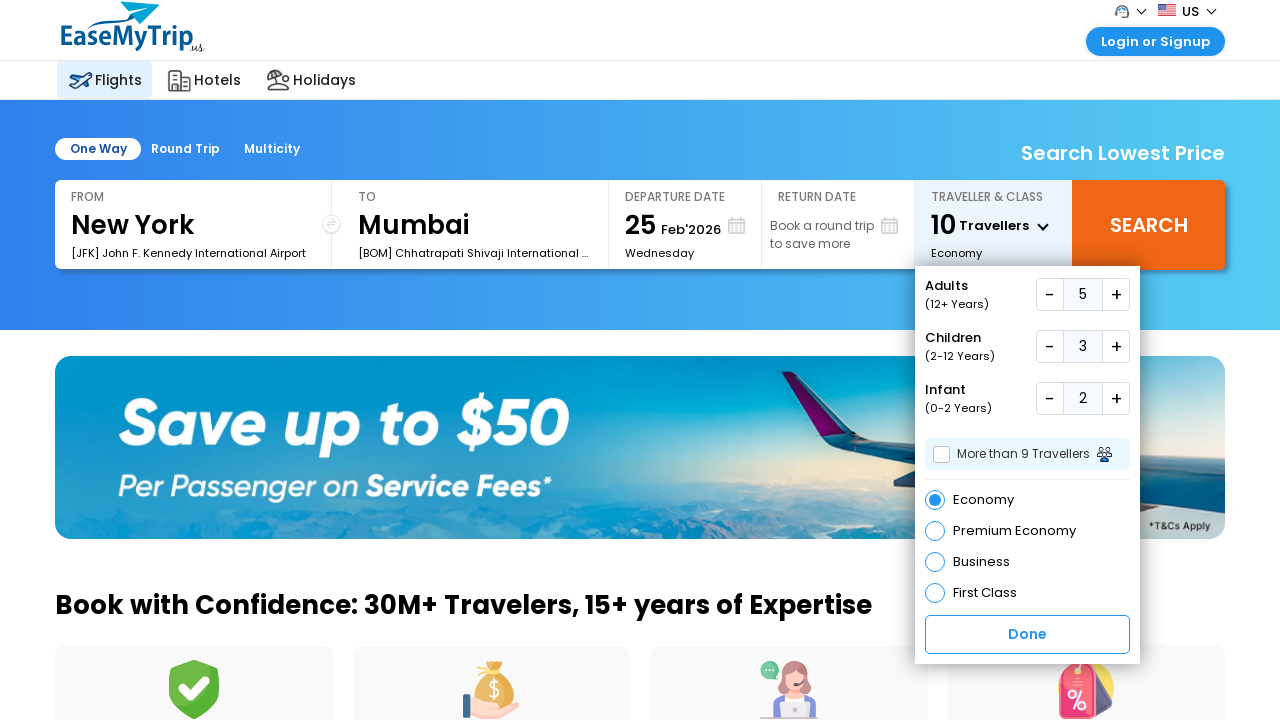

Clicked add button for infant passenger (iteration 3/3) at (1116, 398) on xpath=//input[@name = 'quantity2' and @id = 'optInfant']/following::button[1]
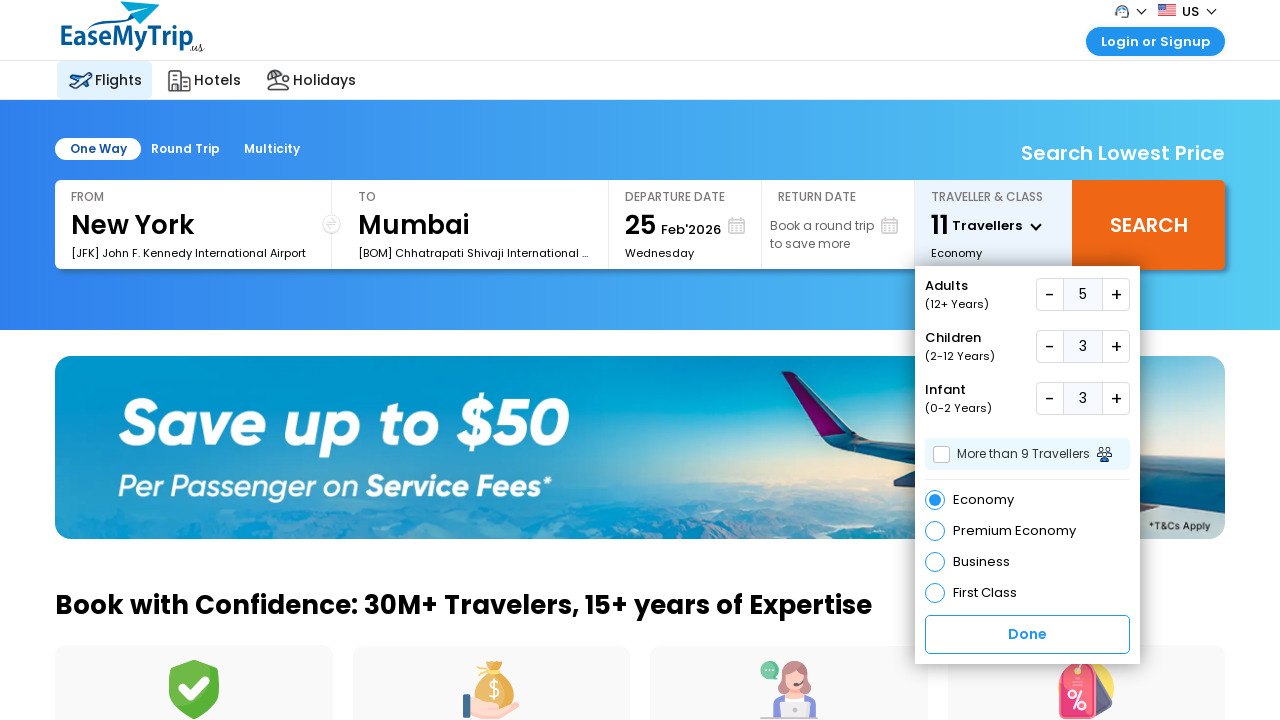

Retrieved post-selection traveller text from EaseMyTrip
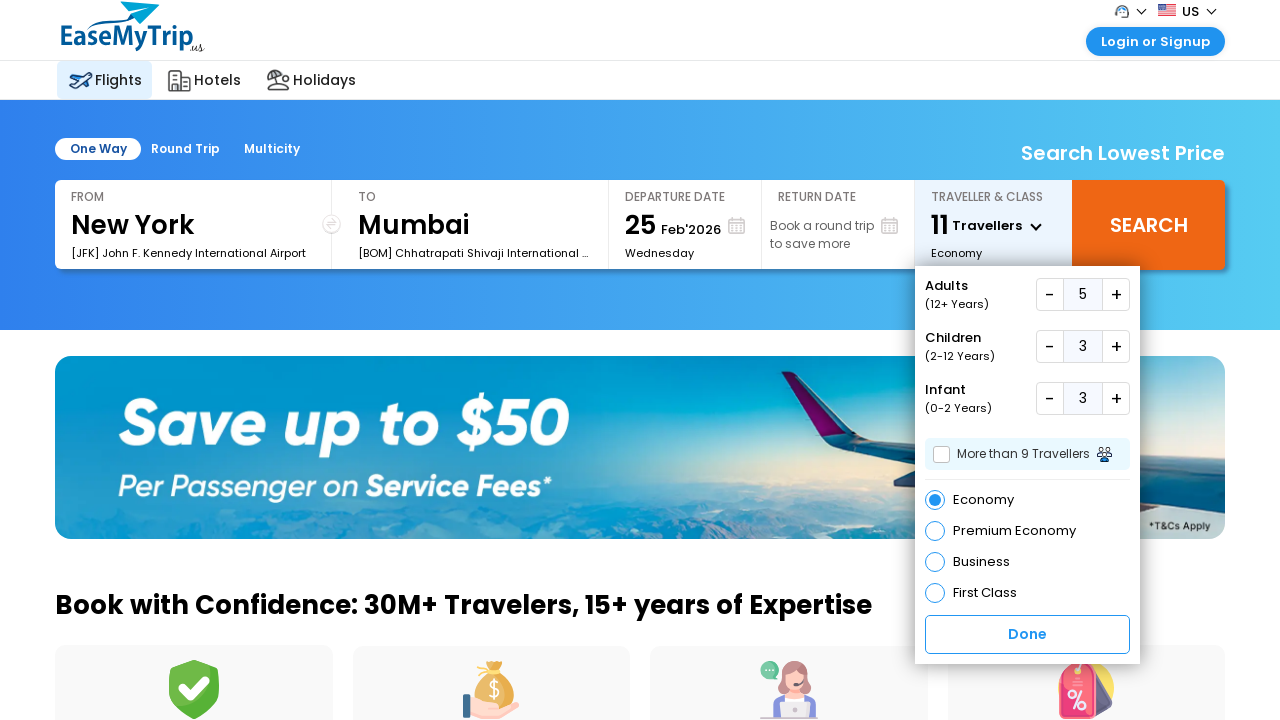

Clicked to confirm traveller selection on EaseMyTrip at (1028, 634) on xpath=//a[@id = 'traveLer']
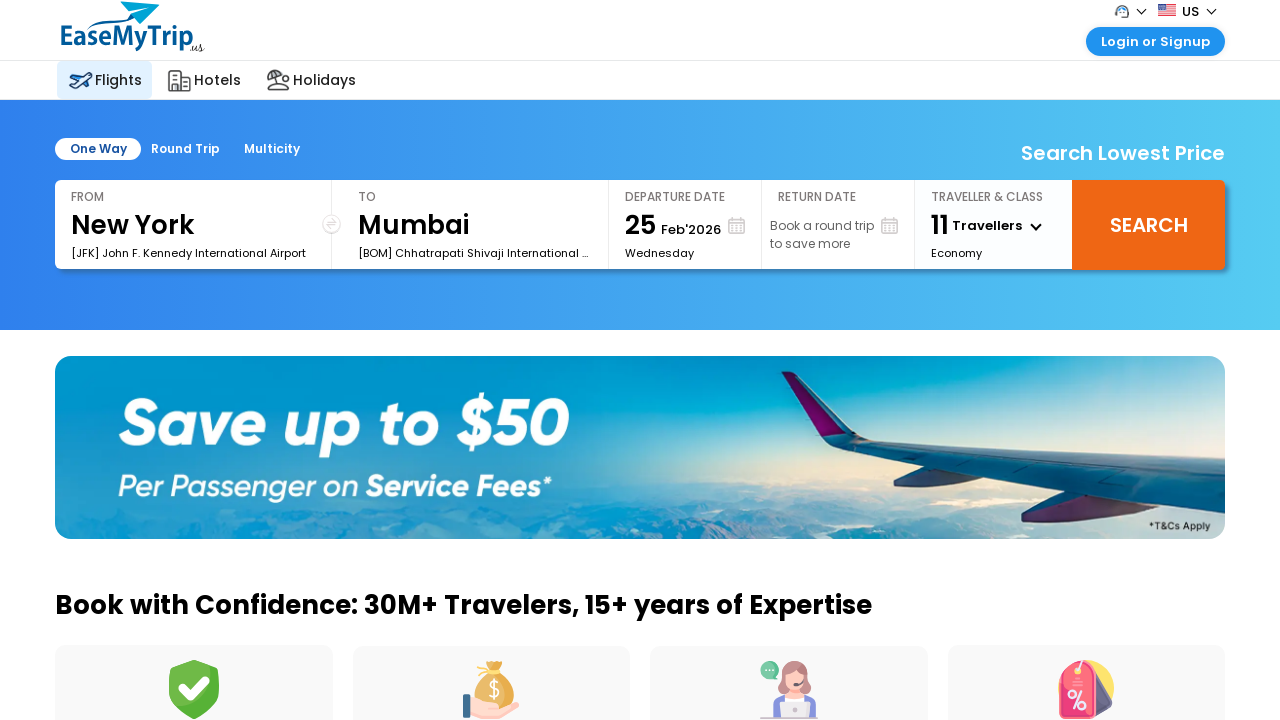

Opened new browser tab
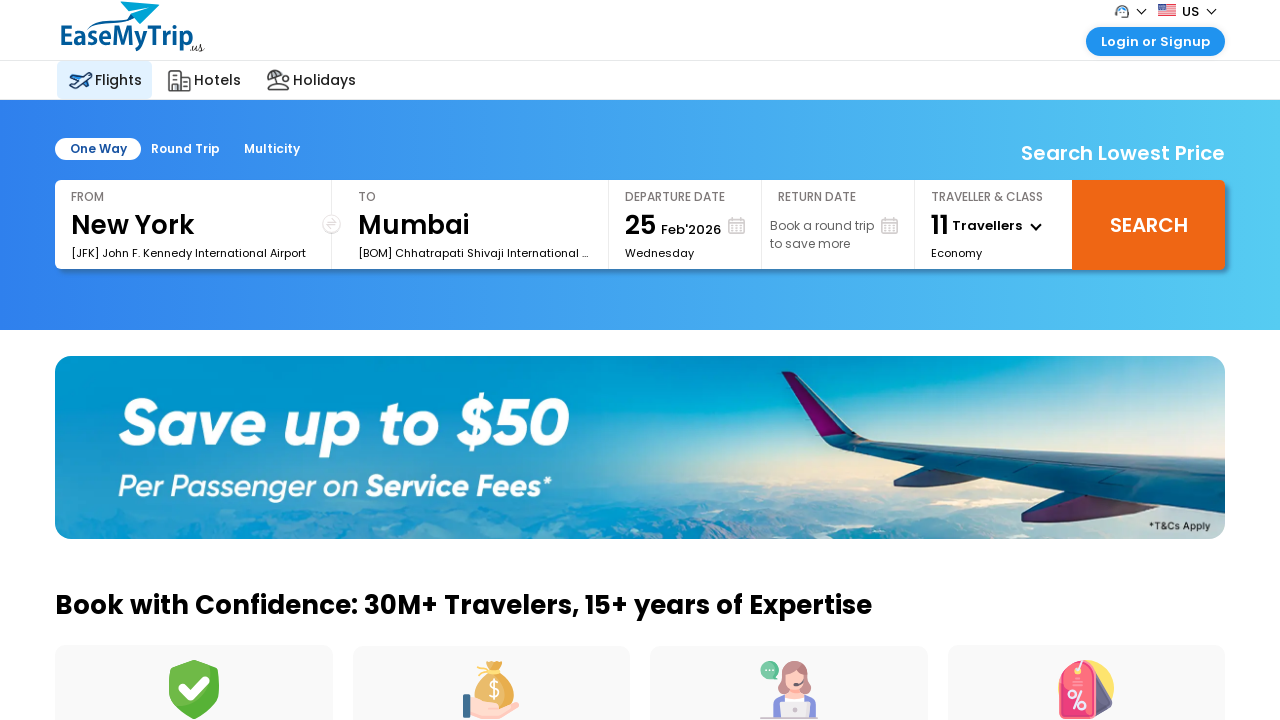

Navigated to SpiceJet website
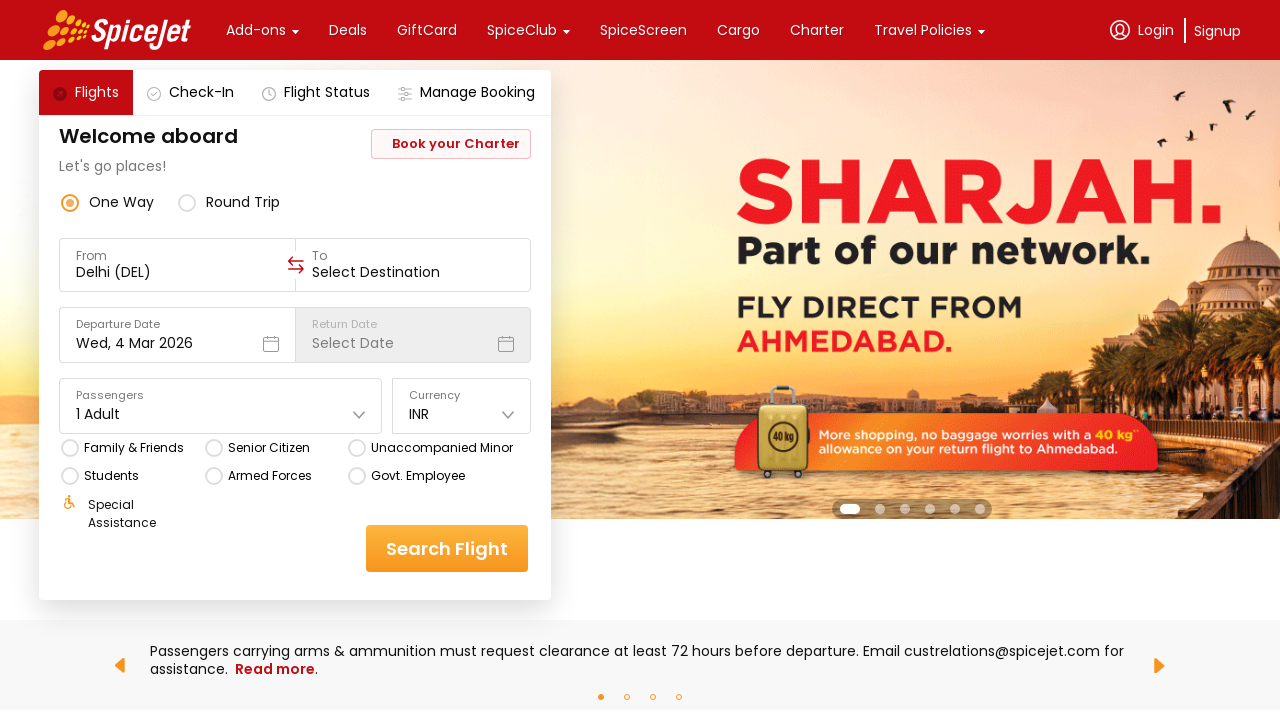

Retrieved initial passenger selection text from SpiceJet
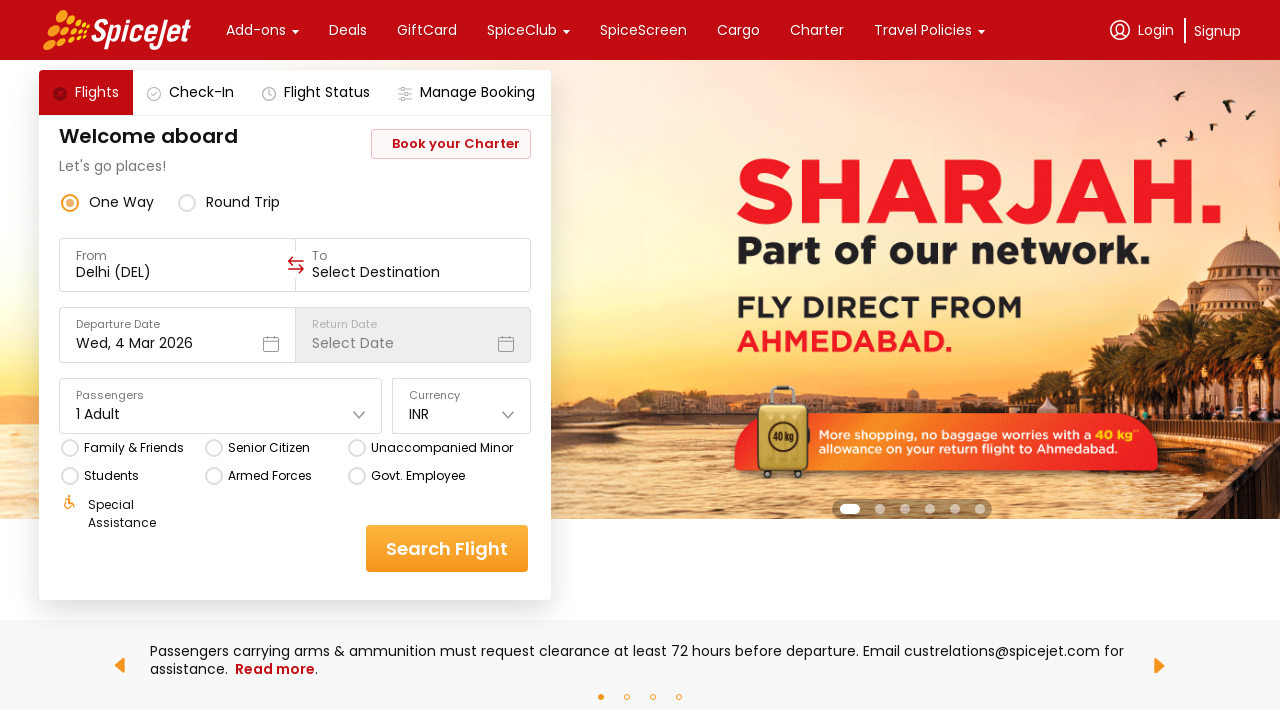

Clicked passenger selection dropdown on SpiceJet at (98, 414) on xpath=//div[contains(text(), '1 Adult')]
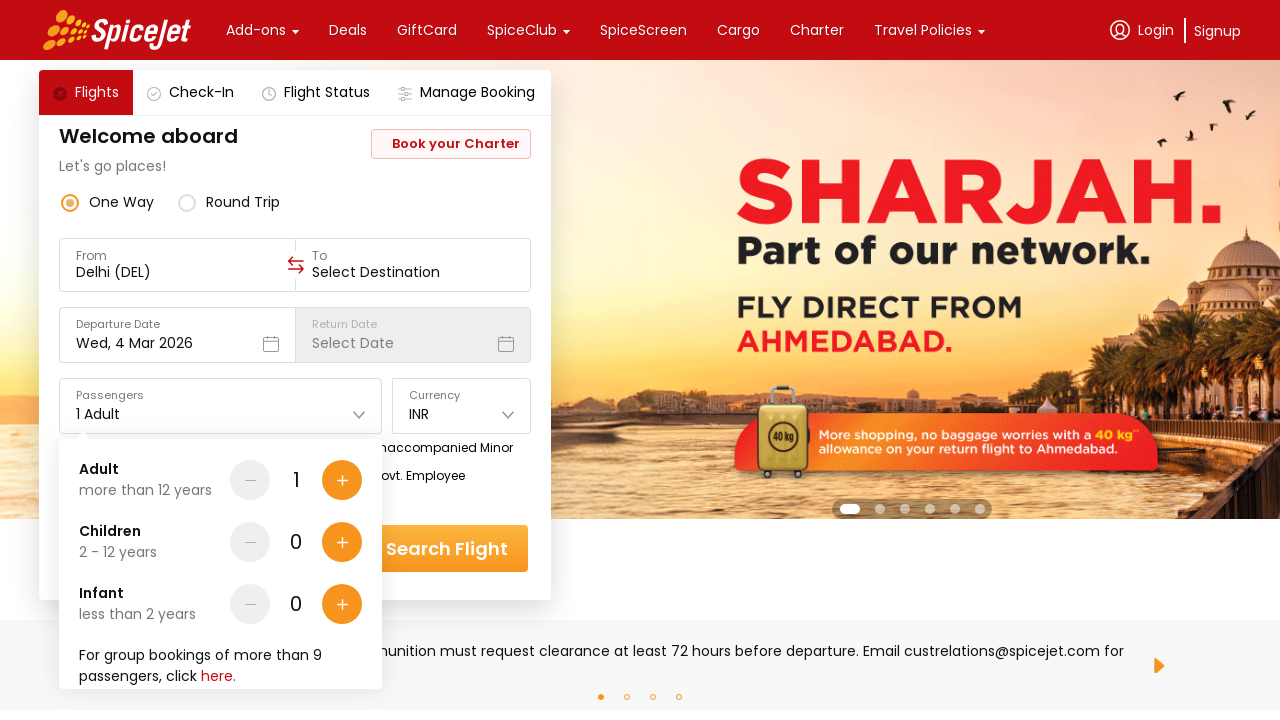

Clicked add button for adult passenger on SpiceJet (iteration 1/3) at (342, 480) on xpath=//div[@id='main-container']/div/div[1]/div[3]/div[2]/div[5]/div[1]/div/div
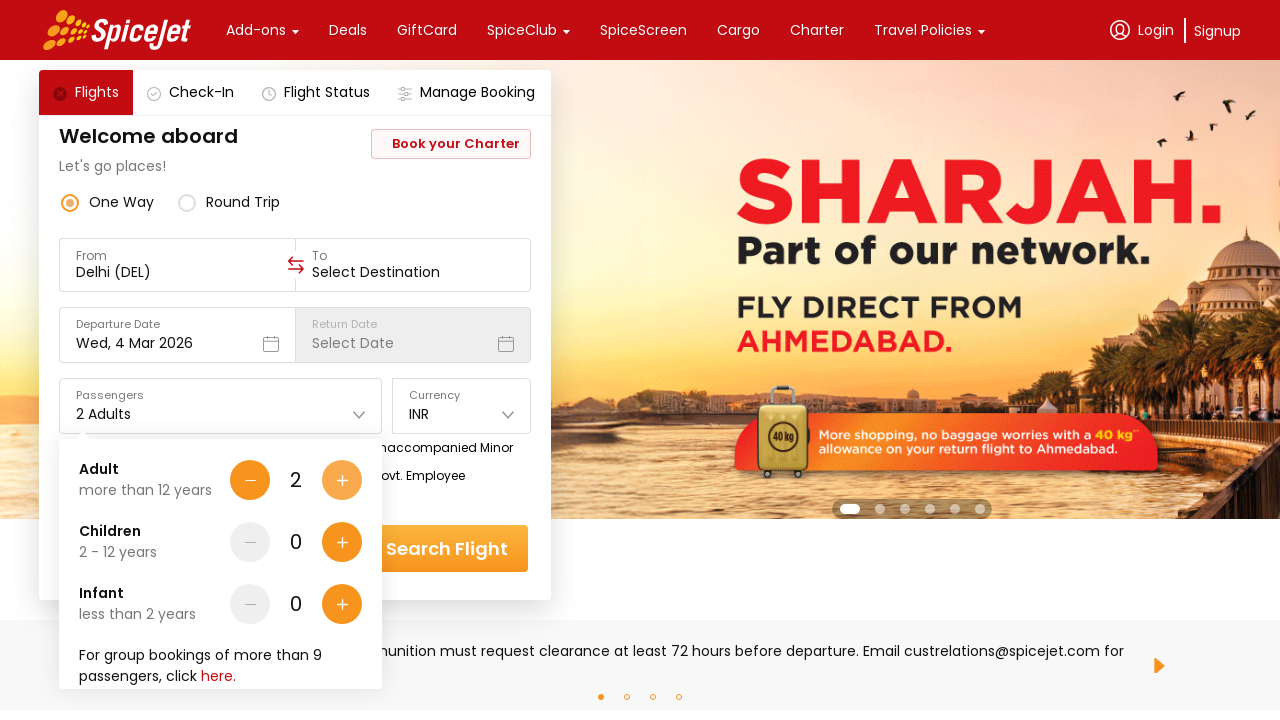

Clicked add button for adult passenger on SpiceJet (iteration 2/3) at (342, 480) on xpath=//div[@id='main-container']/div/div[1]/div[3]/div[2]/div[5]/div[1]/div/div
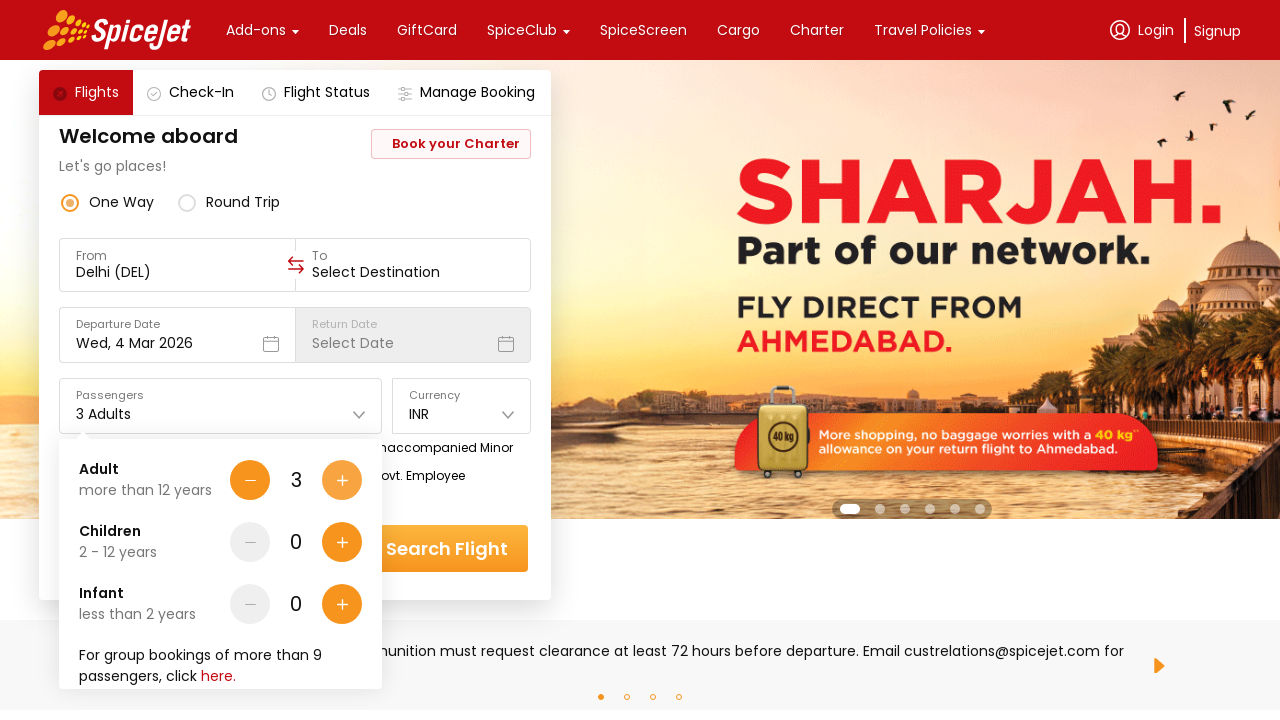

Clicked add button for adult passenger on SpiceJet (iteration 3/3) at (342, 480) on xpath=//div[@id='main-container']/div/div[1]/div[3]/div[2]/div[5]/div[1]/div/div
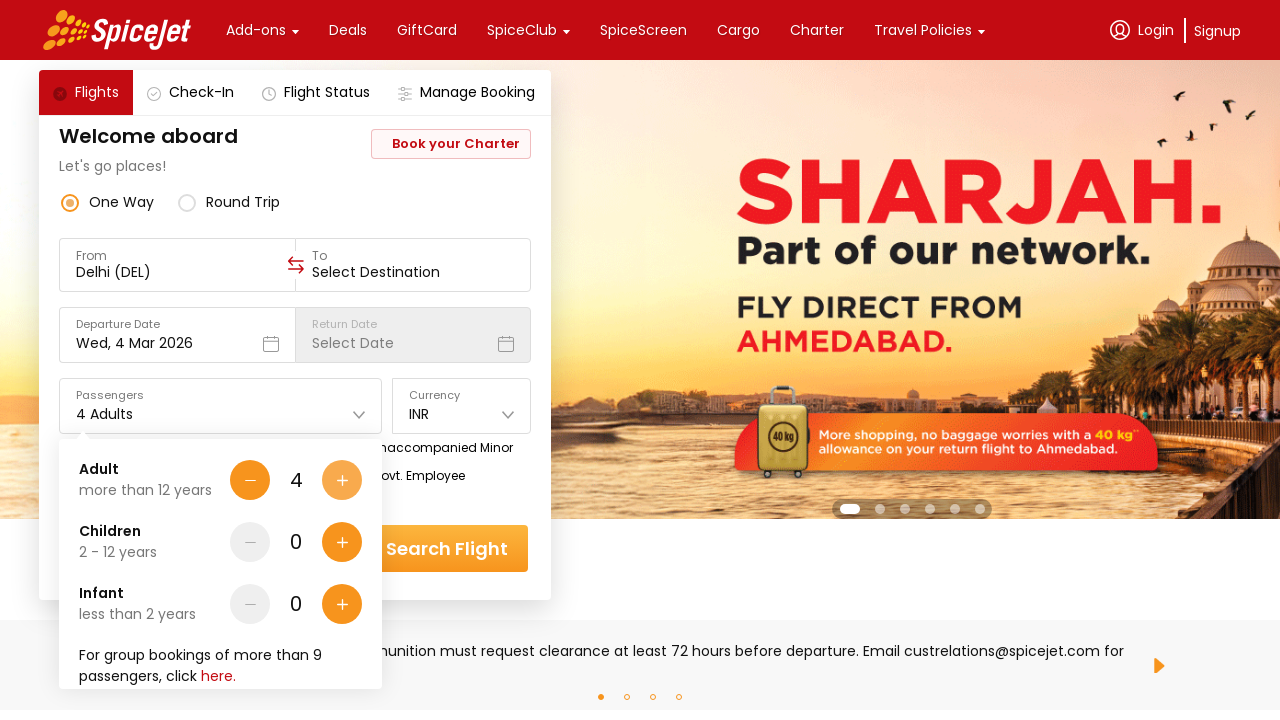

Clicked add button for child passenger on SpiceJet (iteration 1/3) at (342, 542) on xpath=//div[@id='main-container']/div/div[1]/div[3]/div[2]/div[5]/div[1]/div/div
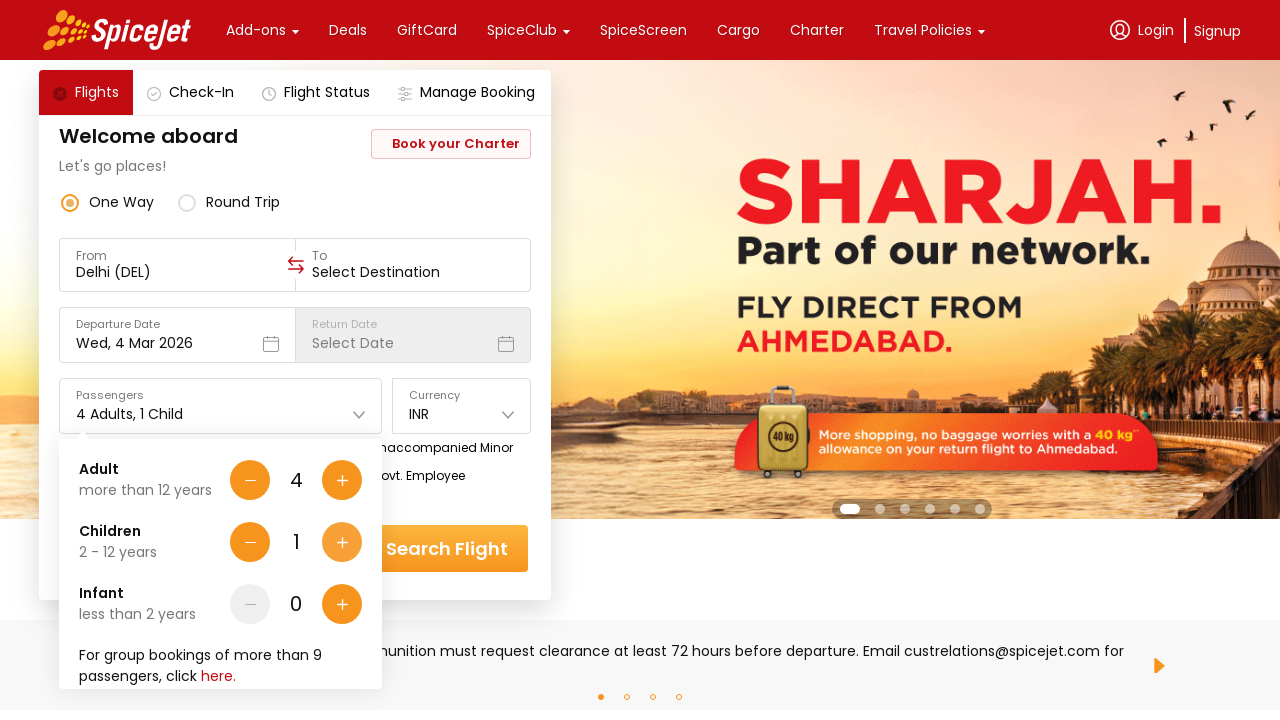

Clicked add button for child passenger on SpiceJet (iteration 2/3) at (342, 542) on xpath=//div[@id='main-container']/div/div[1]/div[3]/div[2]/div[5]/div[1]/div/div
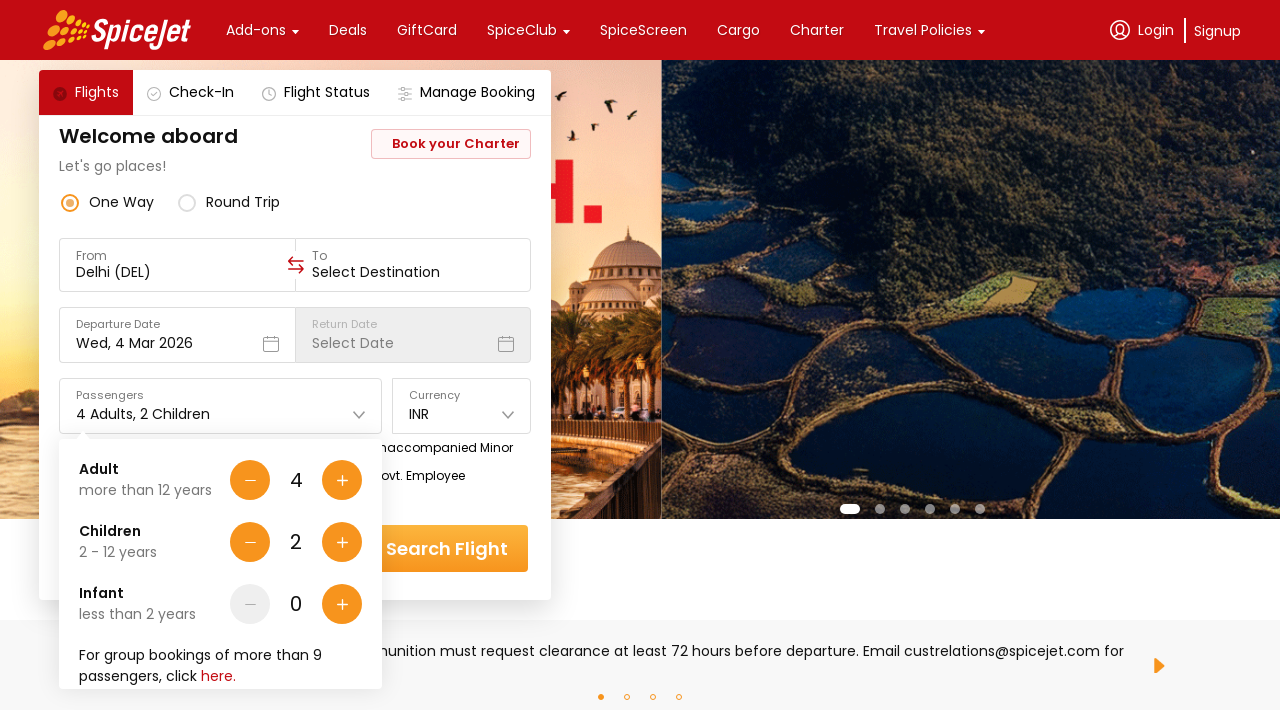

Clicked add button for child passenger on SpiceJet (iteration 3/3) at (342, 542) on xpath=//div[@id='main-container']/div/div[1]/div[3]/div[2]/div[5]/div[1]/div/div
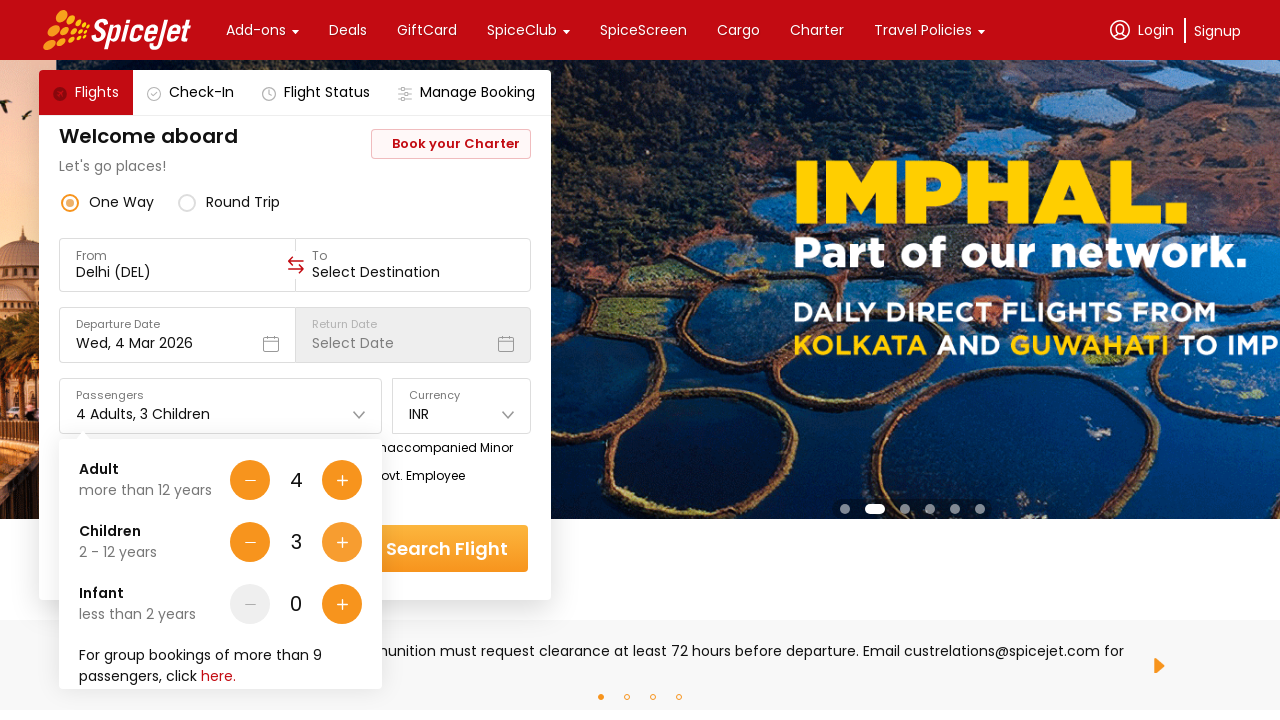

Clicked add button for infant passenger on SpiceJet (iteration 1/2) at (342, 604) on xpath=//div[@id='main-container']/div/div[1]/div[3]/div[2]/div[5]/div[1]/div/div
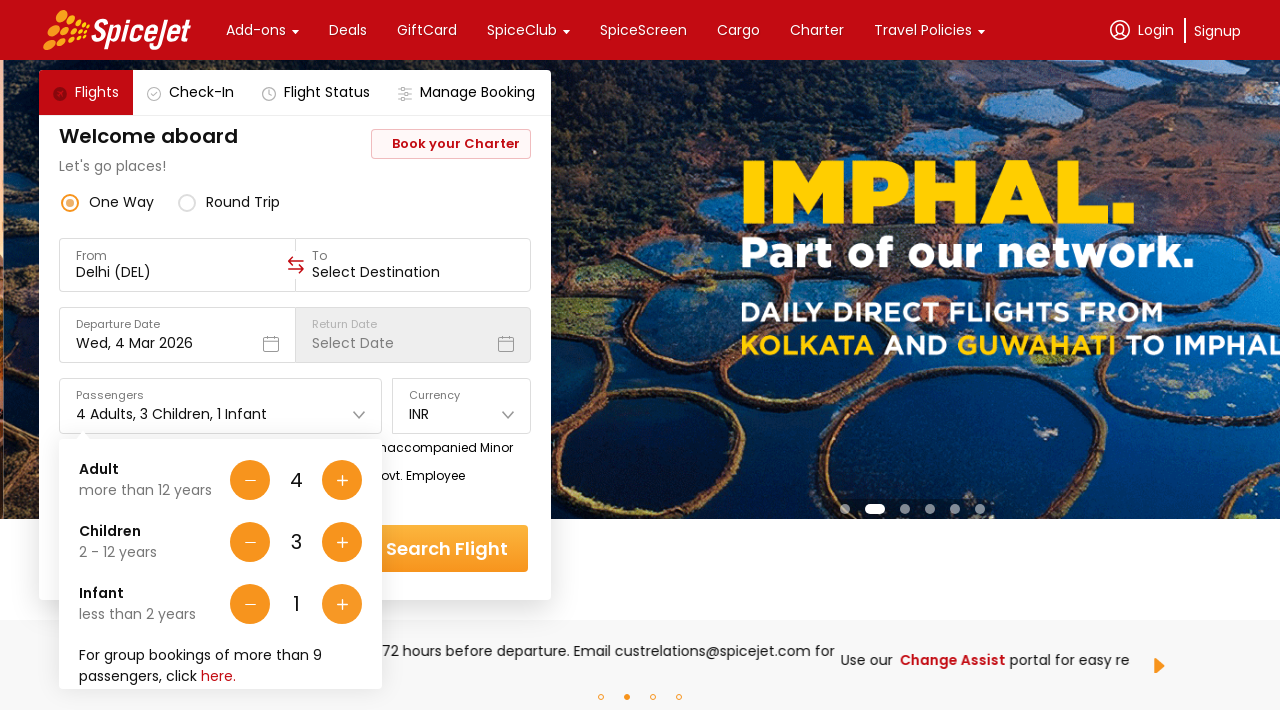

Clicked add button for infant passenger on SpiceJet (iteration 2/2) at (342, 604) on xpath=//div[@id='main-container']/div/div[1]/div[3]/div[2]/div[5]/div[1]/div/div
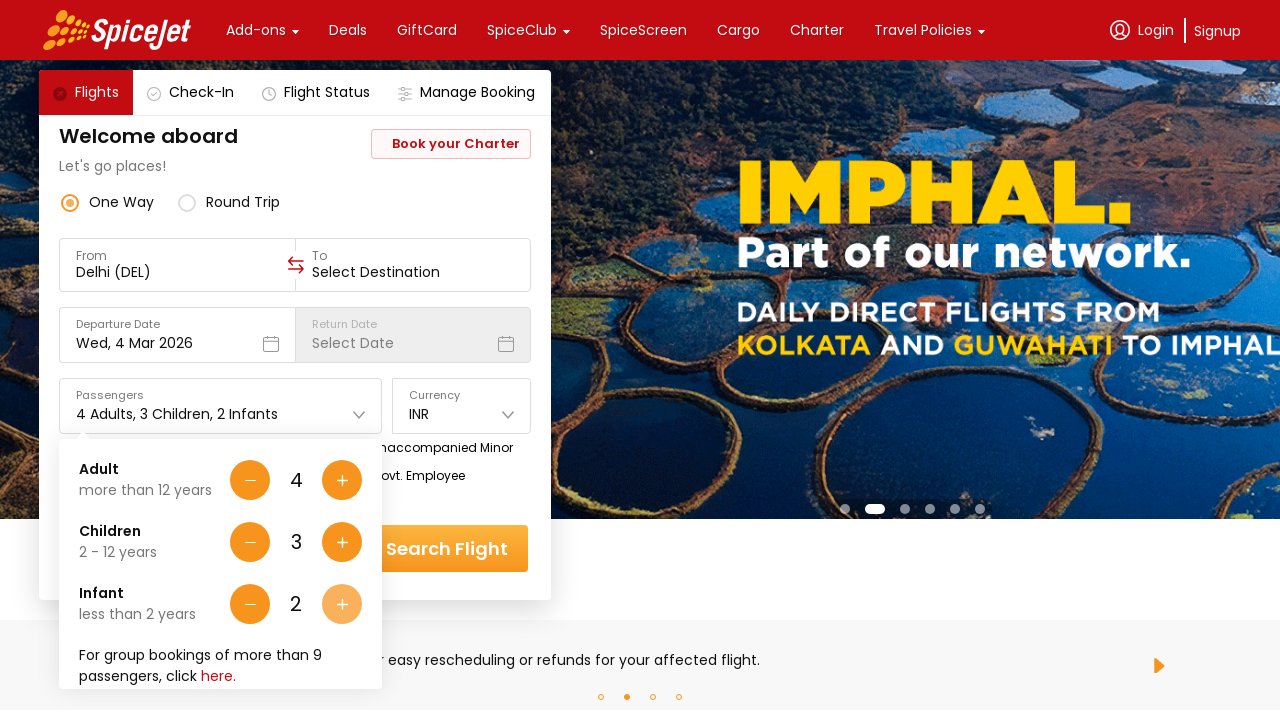

Retrieved post-selection passenger text from SpiceJet
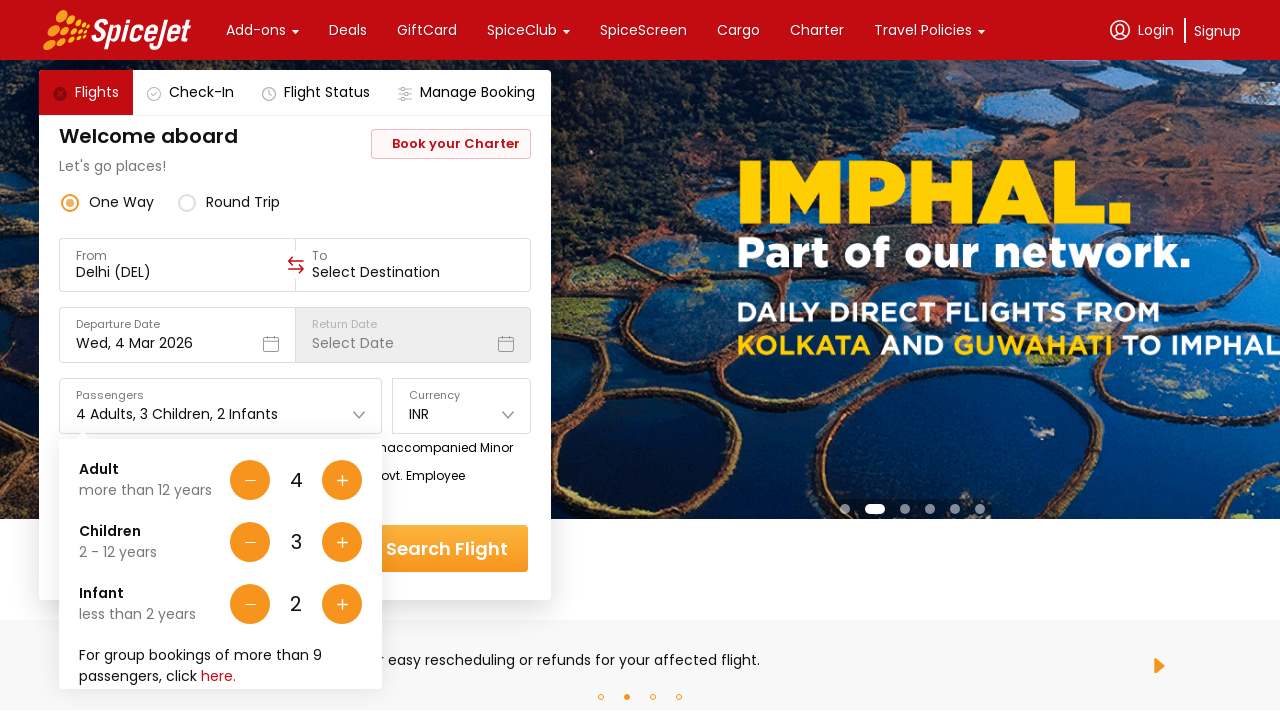

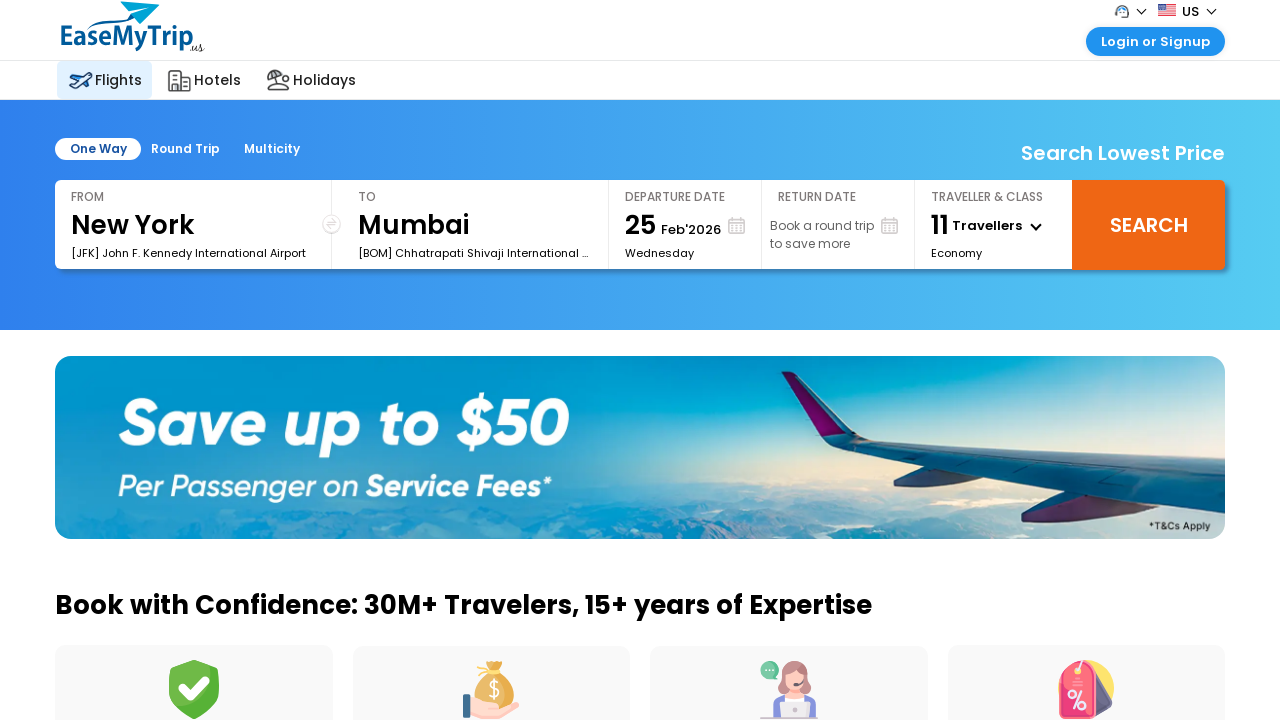